Tests frame switching functionality by navigating to the Selectable page, switching to an iframe using index, selecting Item 4, and then clicking the logo after switching back to main content

Starting URL: https://jqueryui.com/

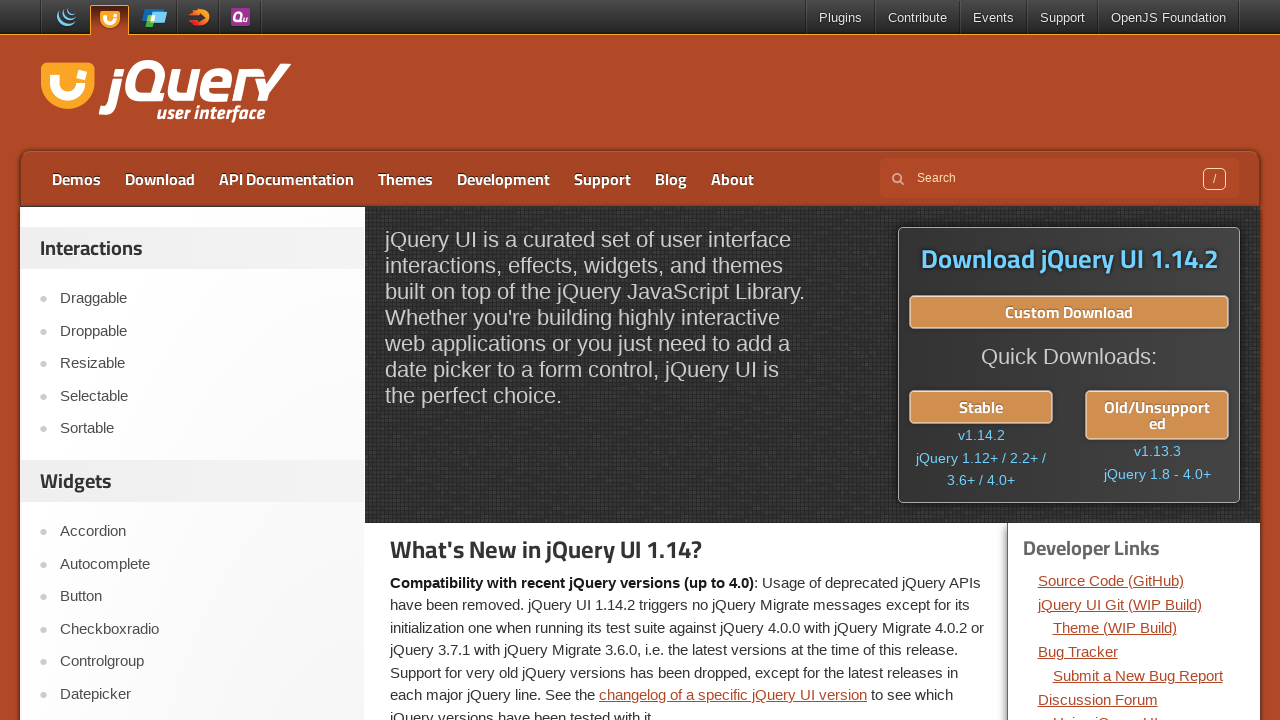

Clicked on Selectable link to navigate to Selectable page at (202, 396) on a:text('Selectable')
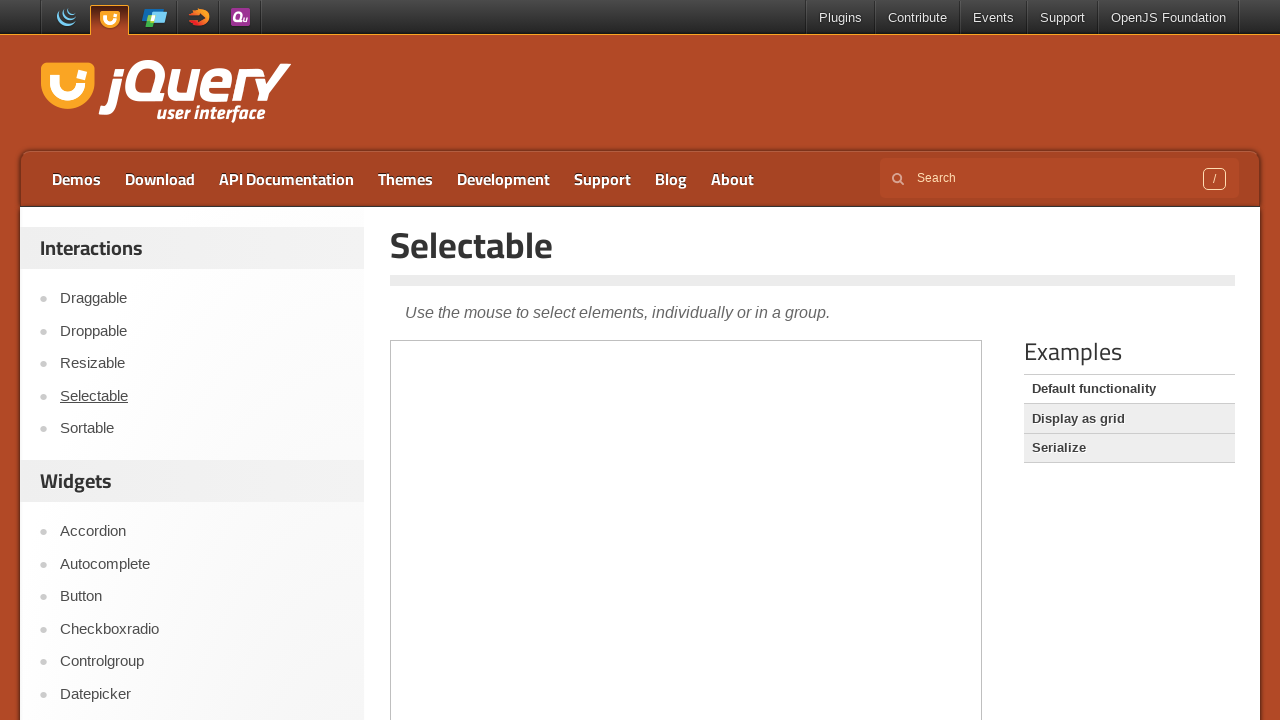

Located first iframe on the page
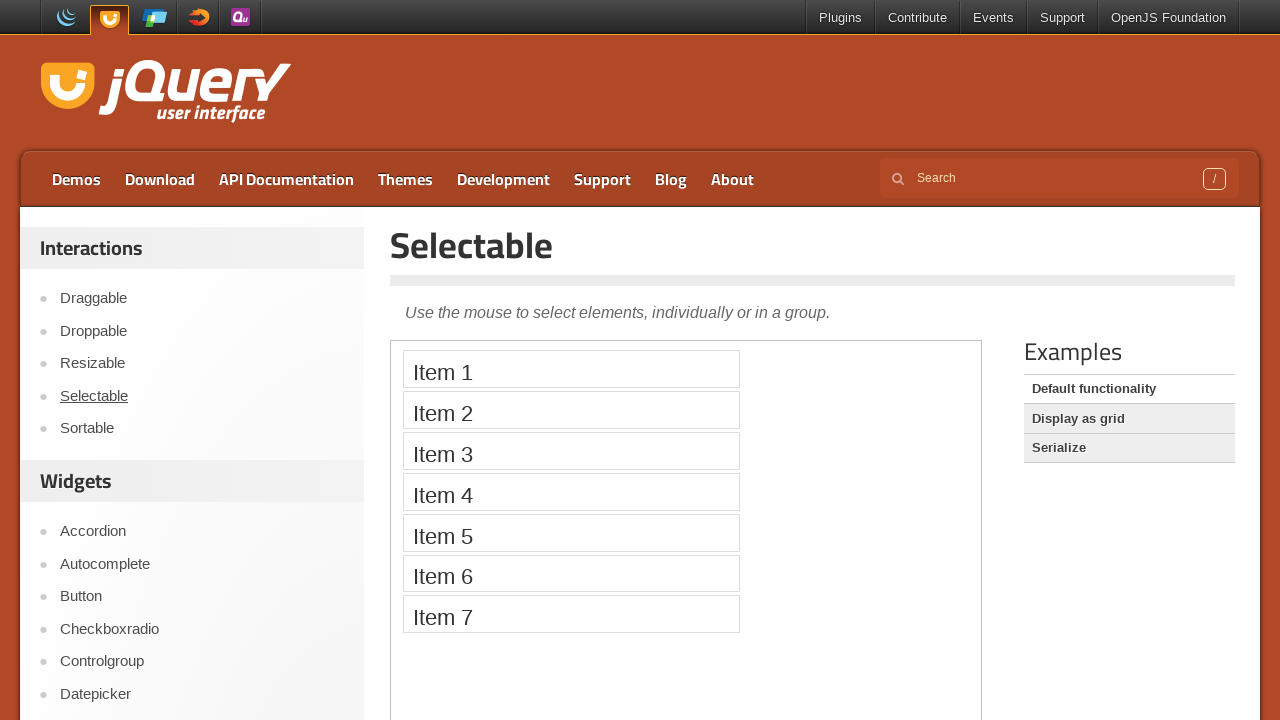

Switched to iframe and clicked on Item 4 at (571, 492) on iframe >> nth=0 >> internal:control=enter-frame >> li:text('Item 4')
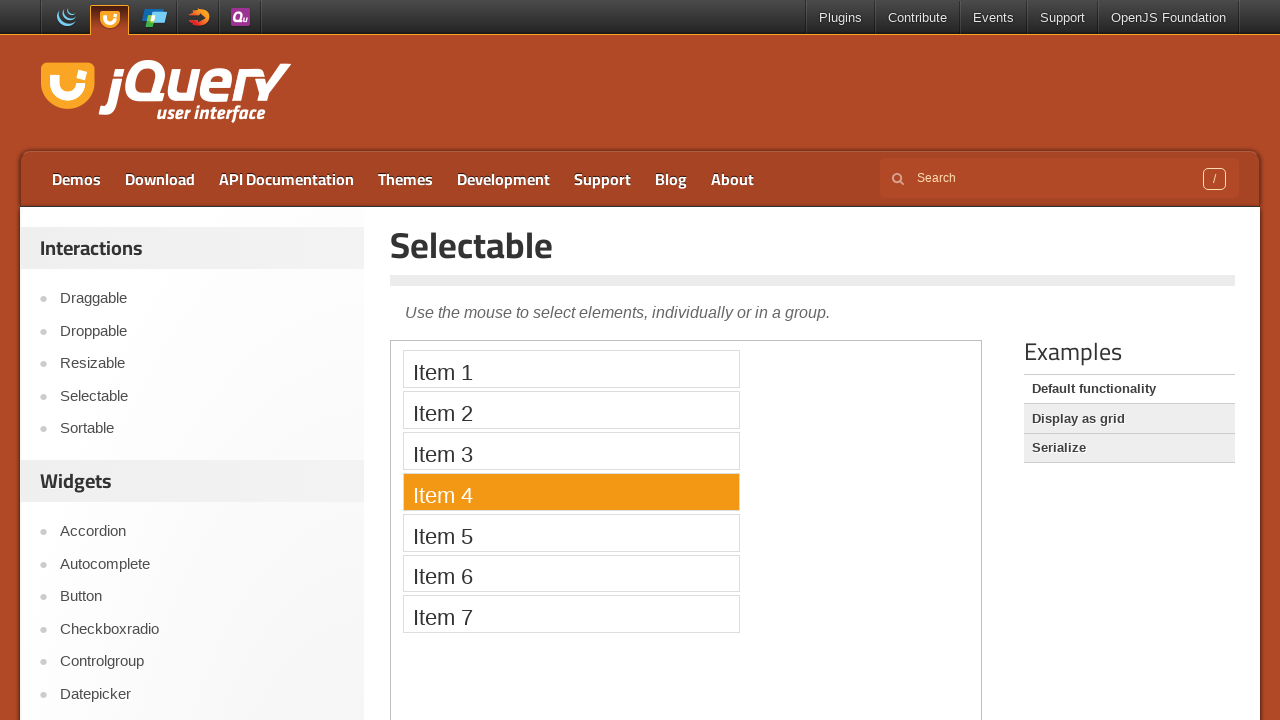

Clicked on the logo to return to main content at (162, 93) on .logo
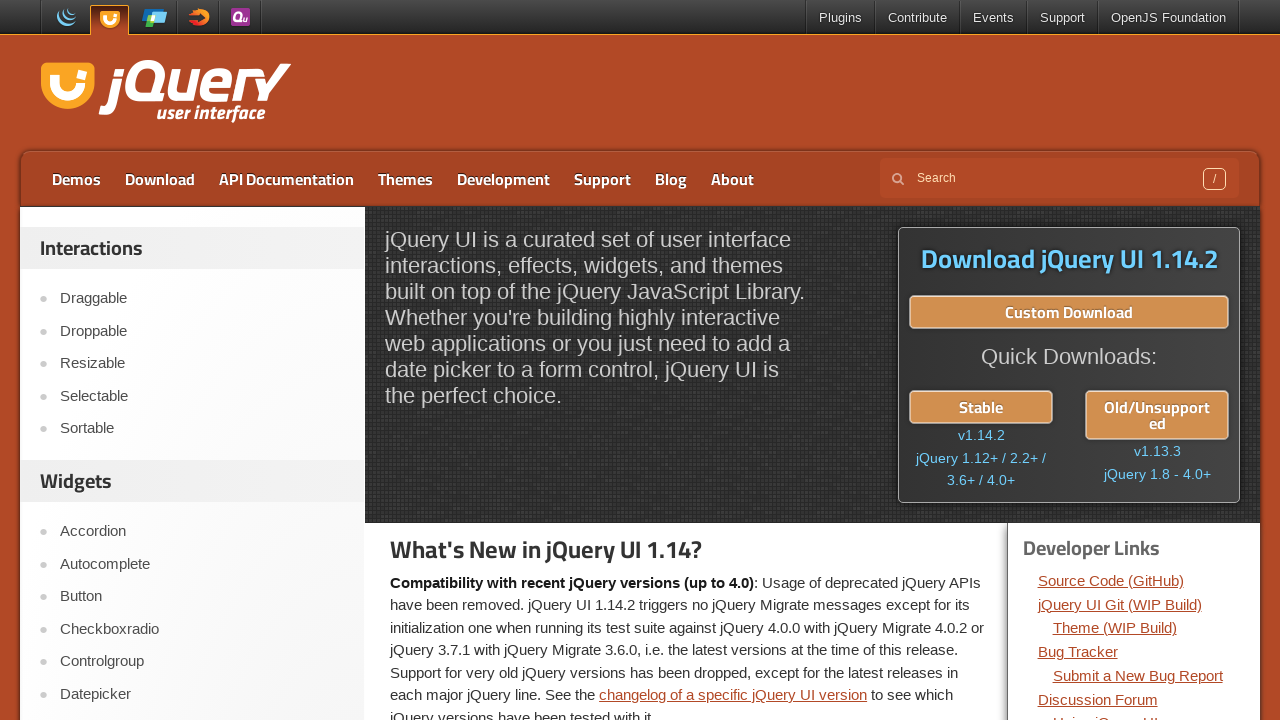

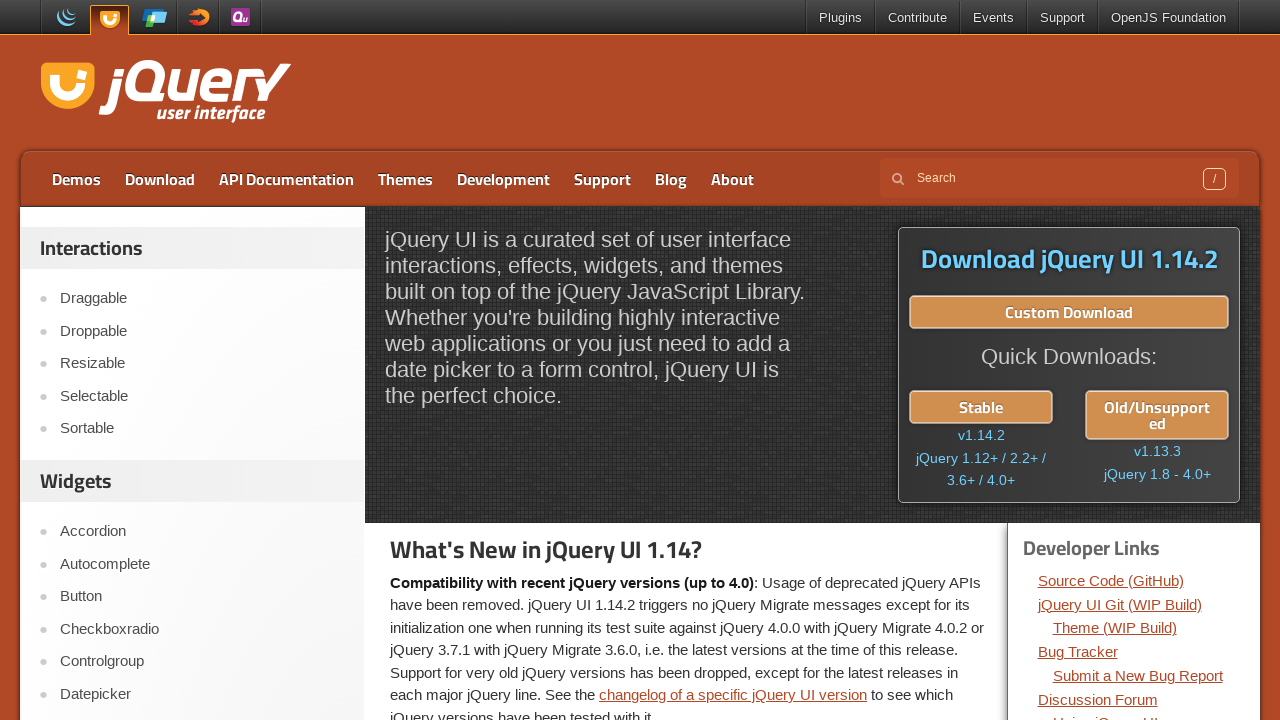